Tests a form submission by filling out personal information fields including first name, last name, job title, selecting a radio button, checking a checkbox, selecting a date, and submitting the form.

Starting URL: https://formy-project.herokuapp.com/form

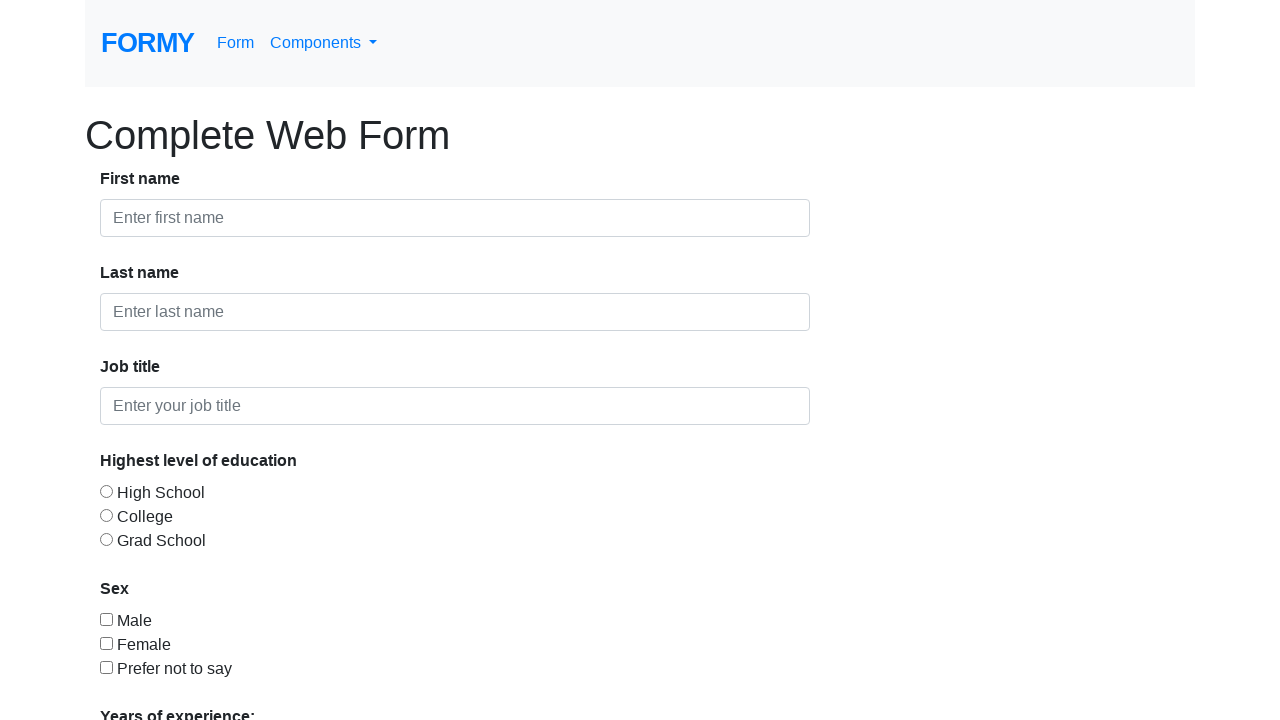

Filled first name field with 'Jake' on #first-name
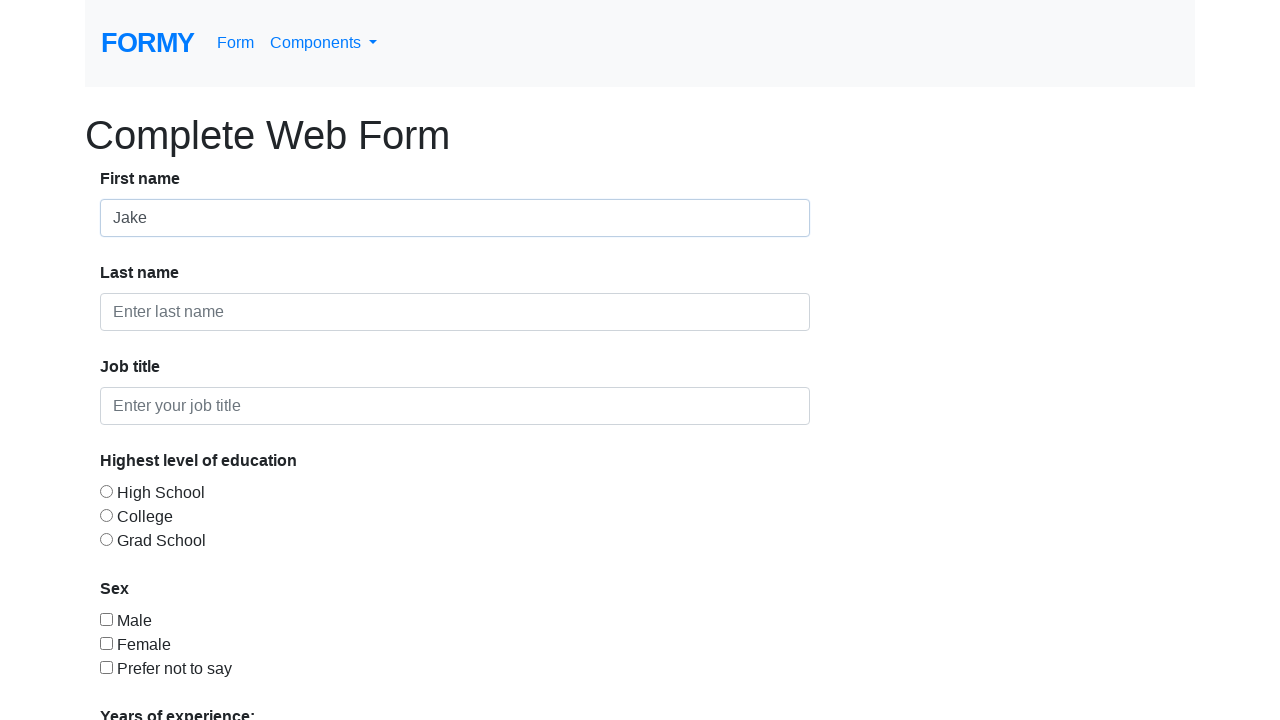

Filled last name field with 'Palmer' on #last-name
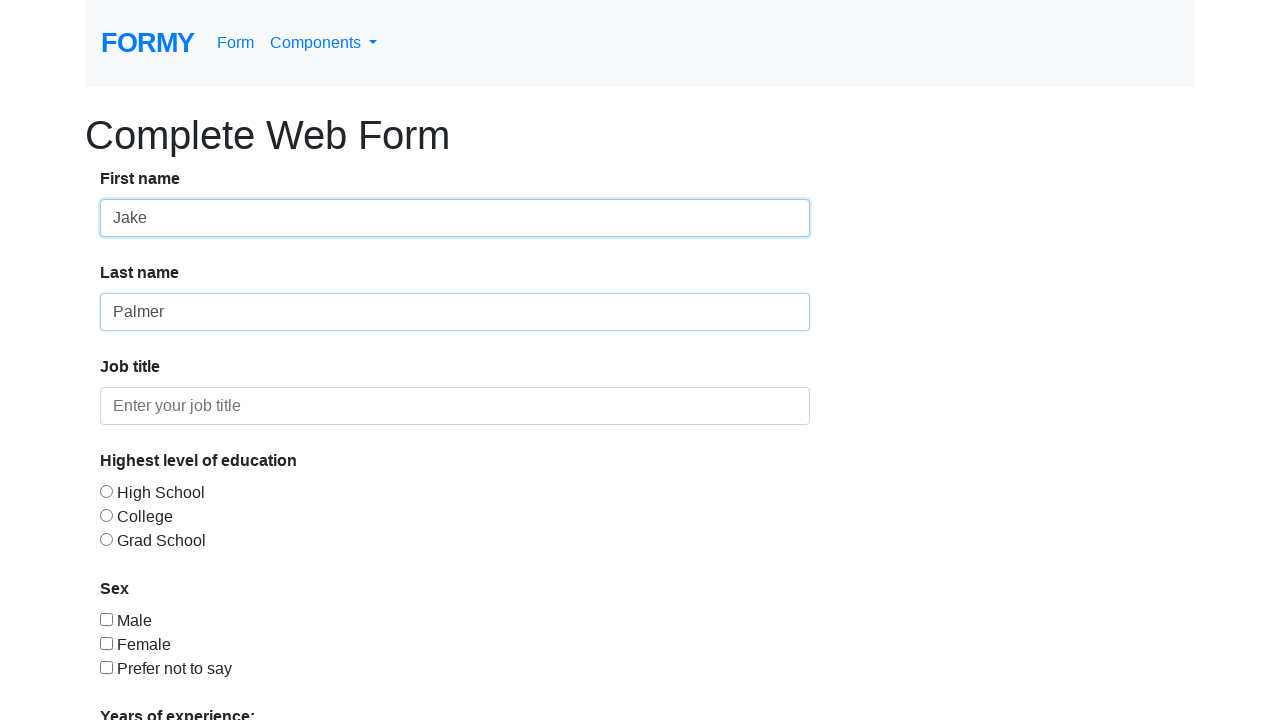

Filled job title field with 'QA Engineer' on #job-title
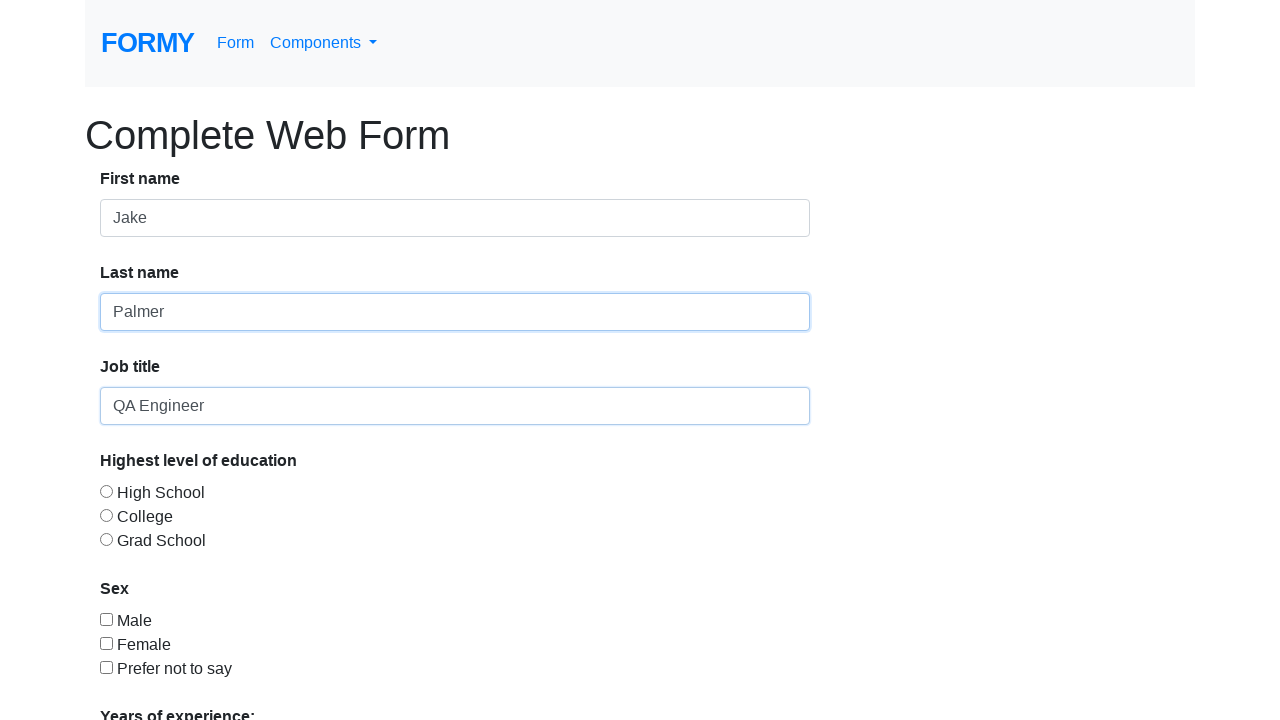

Selected radio button option 1 at (106, 491) on #radio-button-1
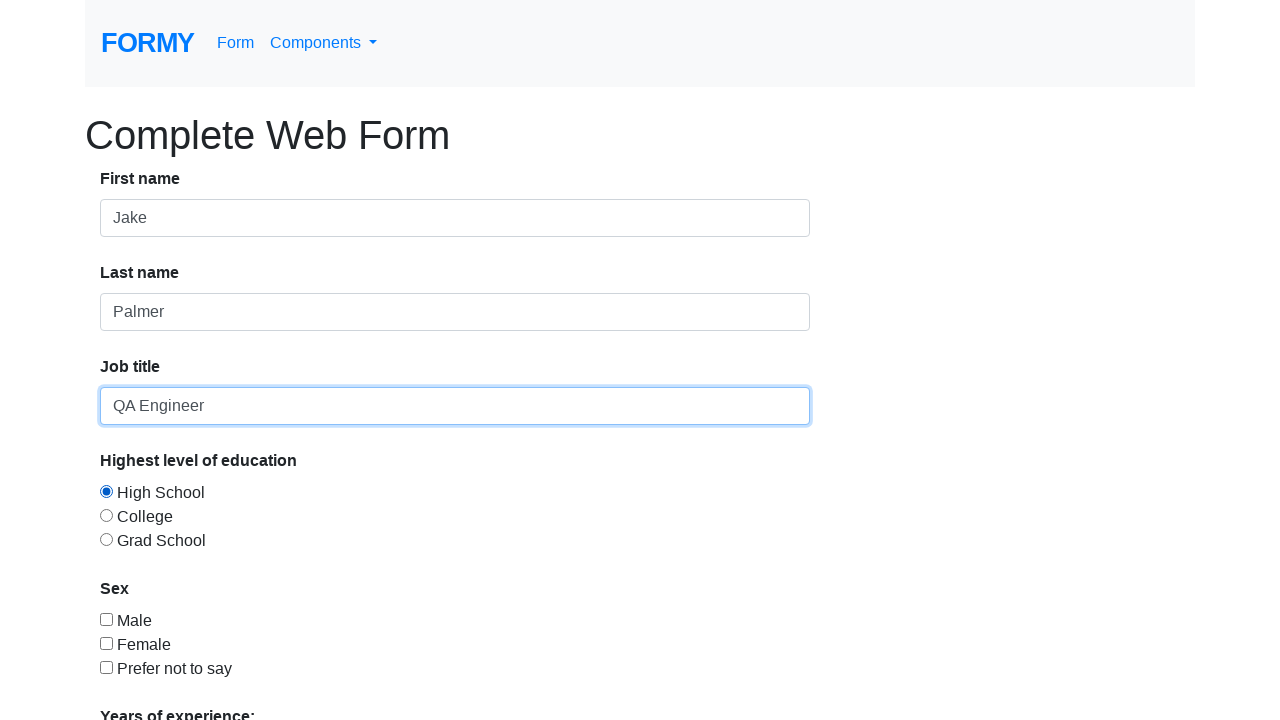

Checked checkbox 1 at (106, 619) on #checkbox-1
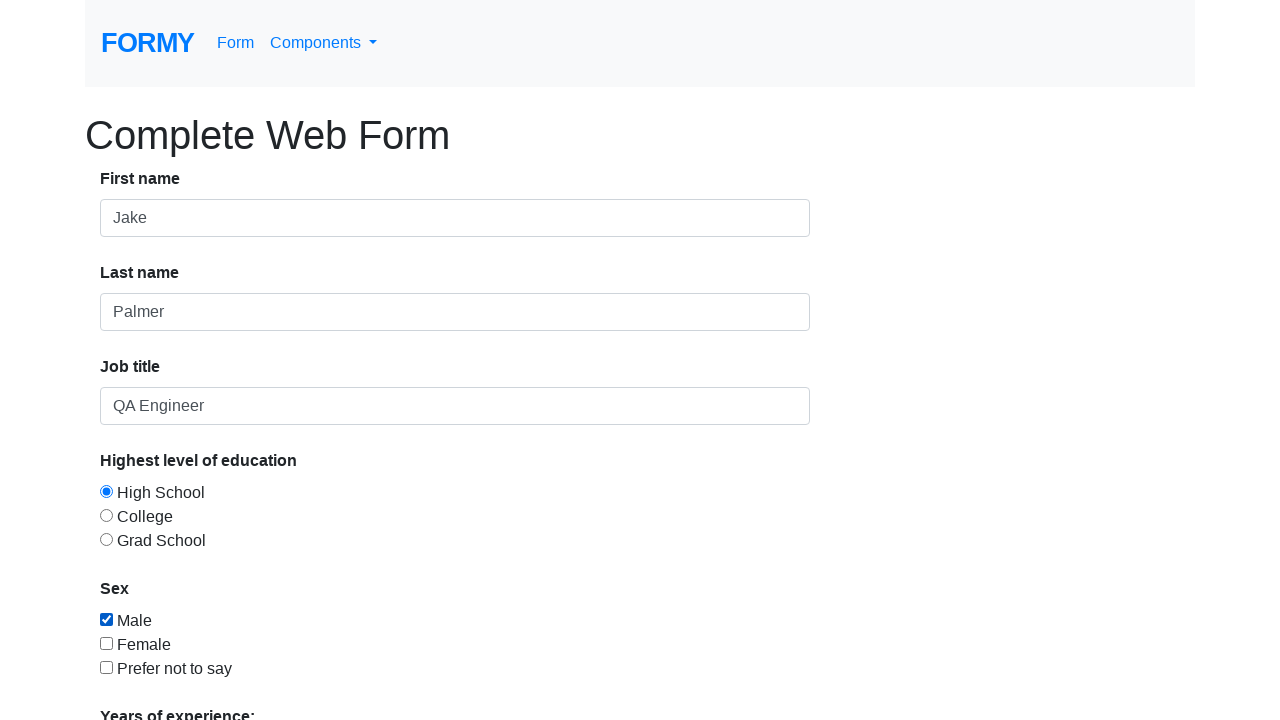

Selected option 1 from dropdown on select
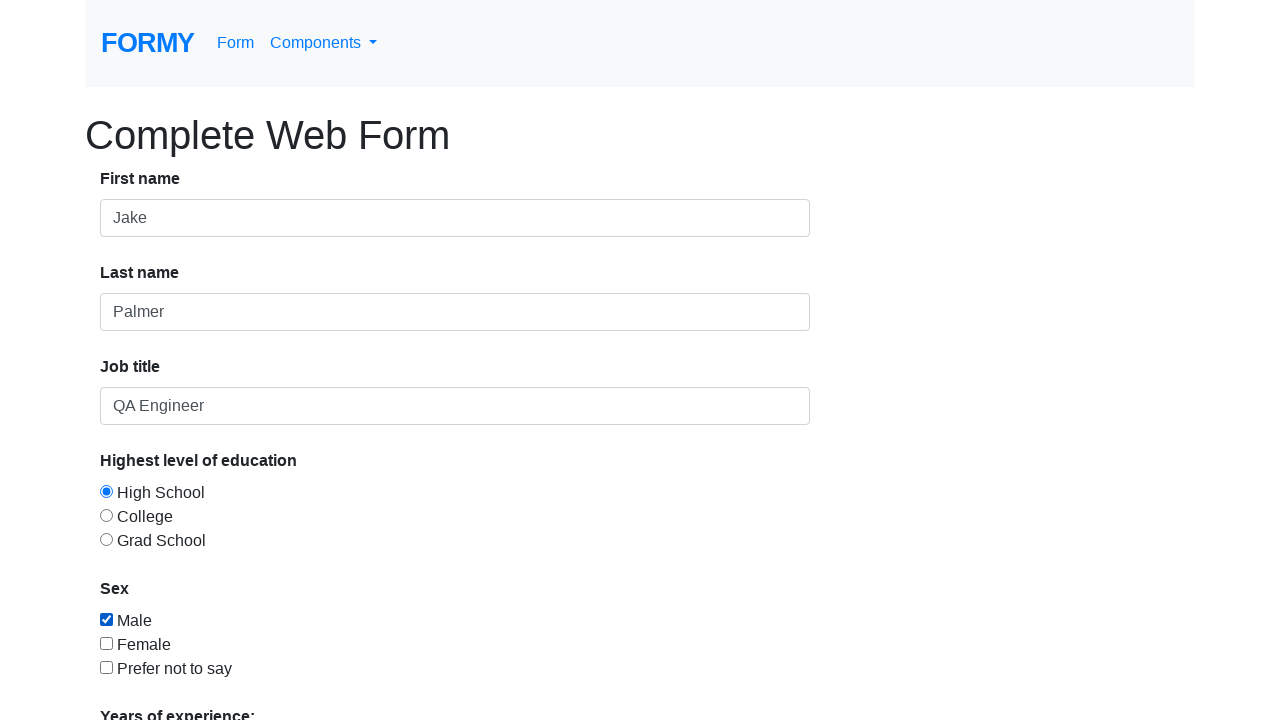

Filled date picker with '05/20/2024' on #datepicker
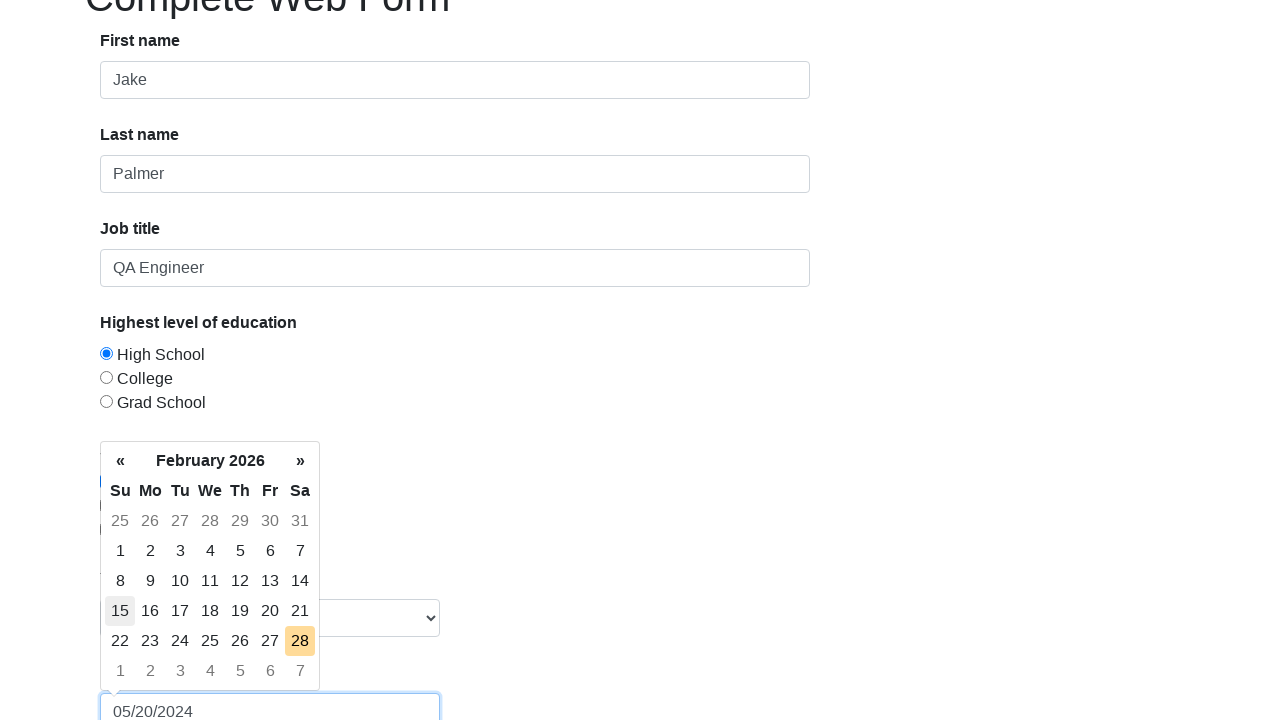

Pressed Enter to close date picker on #datepicker
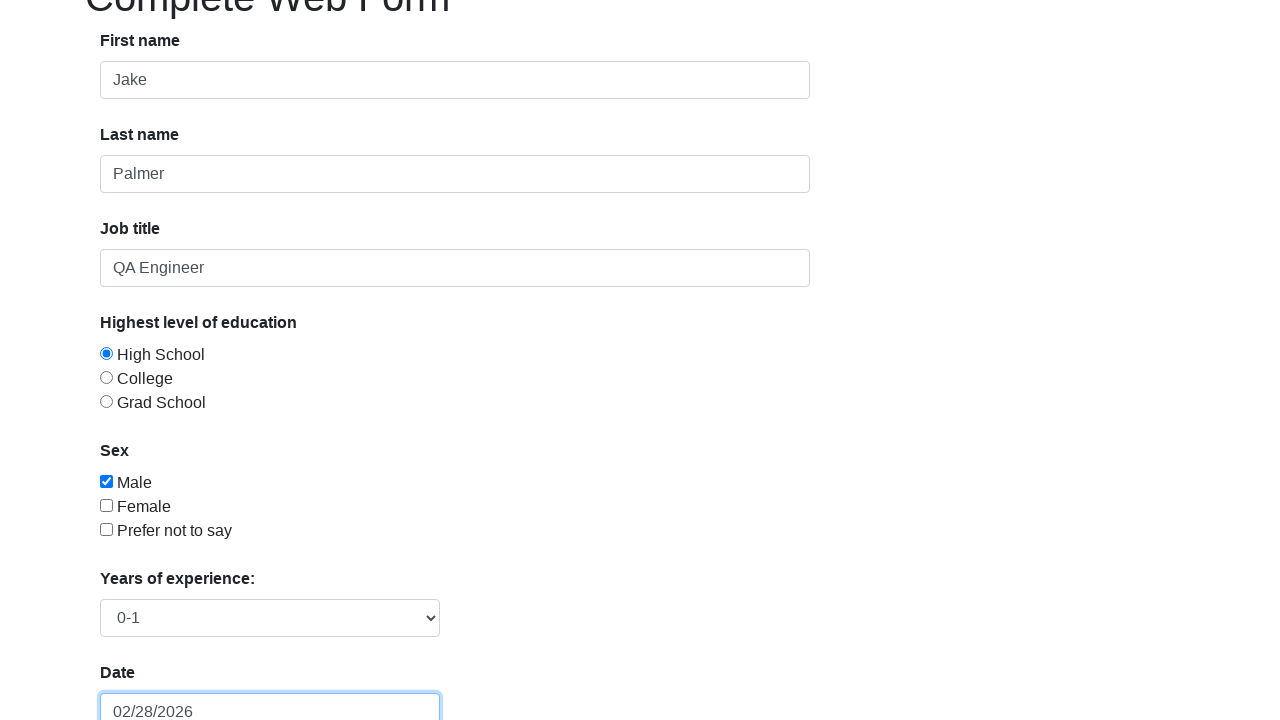

Clicked submit button to submit form at (148, 680) on .btn.btn-lg.btn-primary
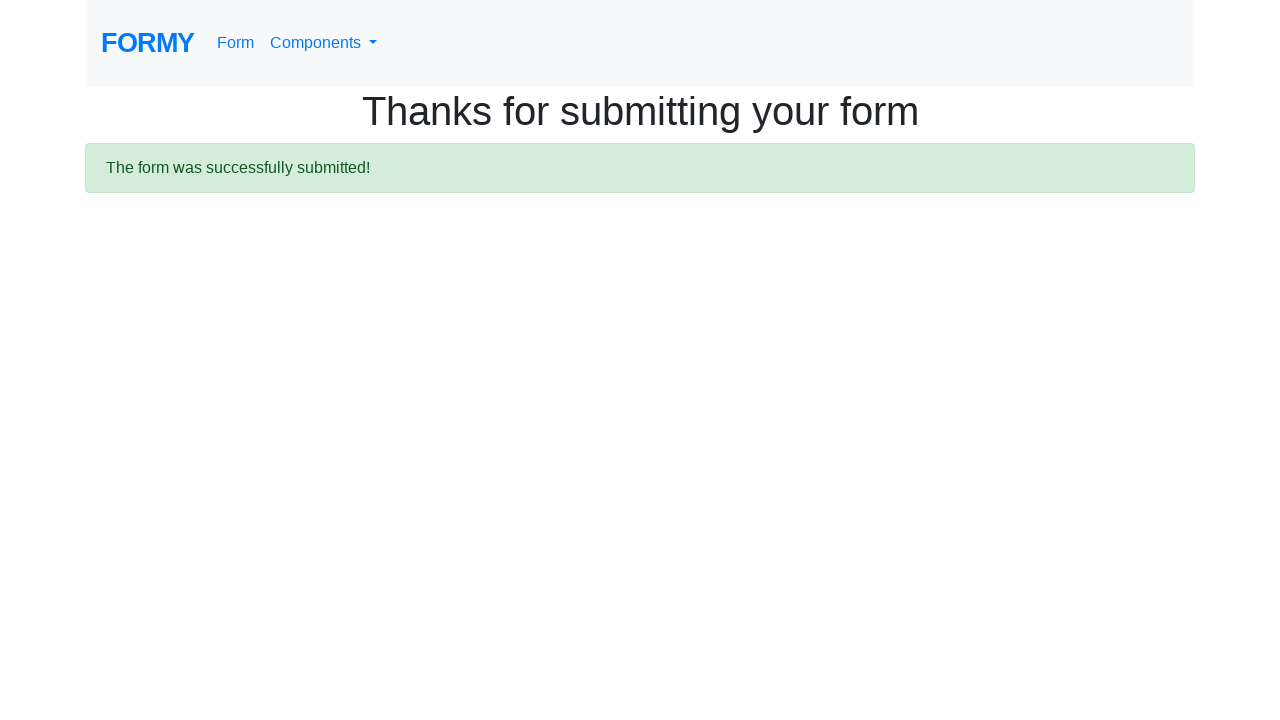

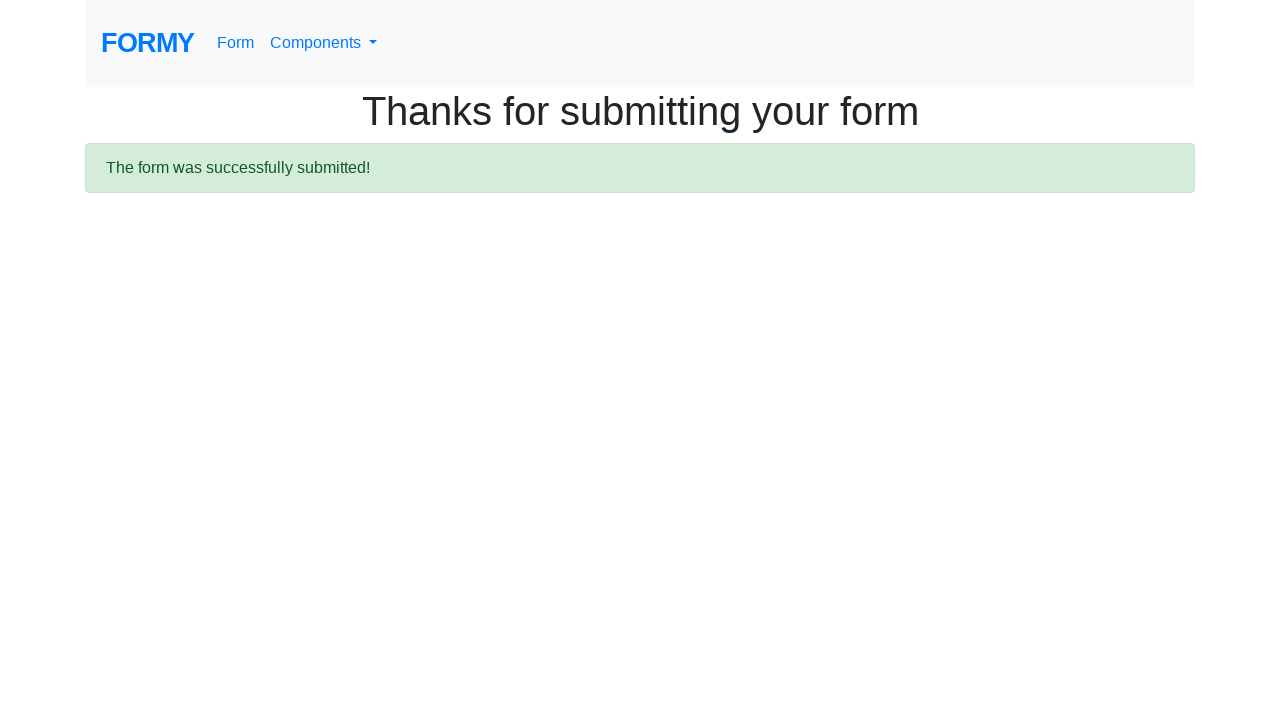